Tests the Python.org website by verifying the title and performing an empty search query

Starting URL: http://www.python.org

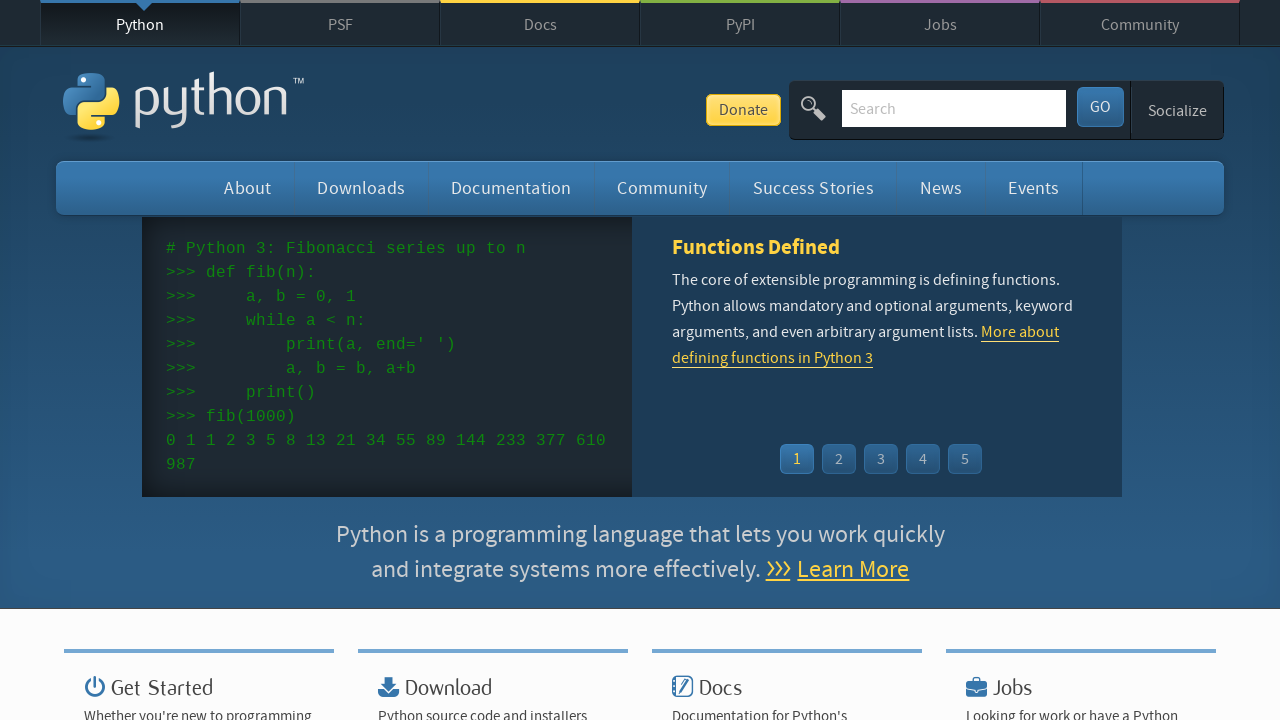

Verified 'Python' is in the page title
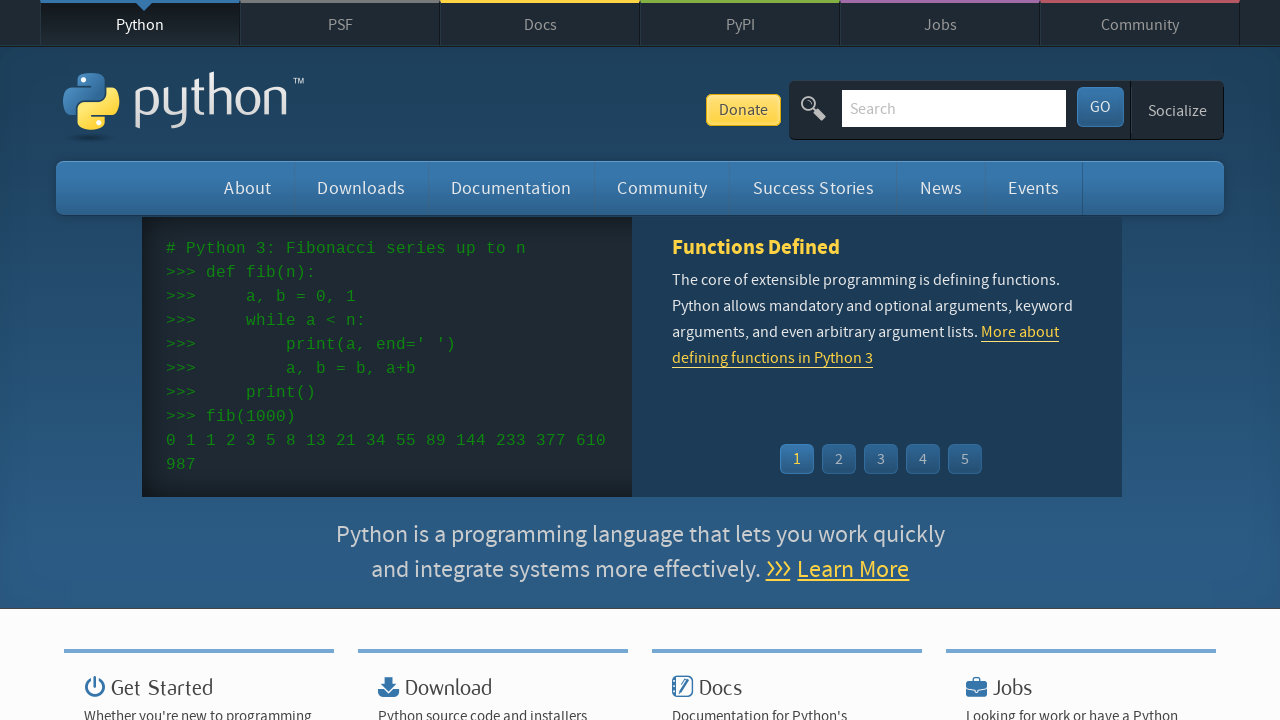

Located the search input field
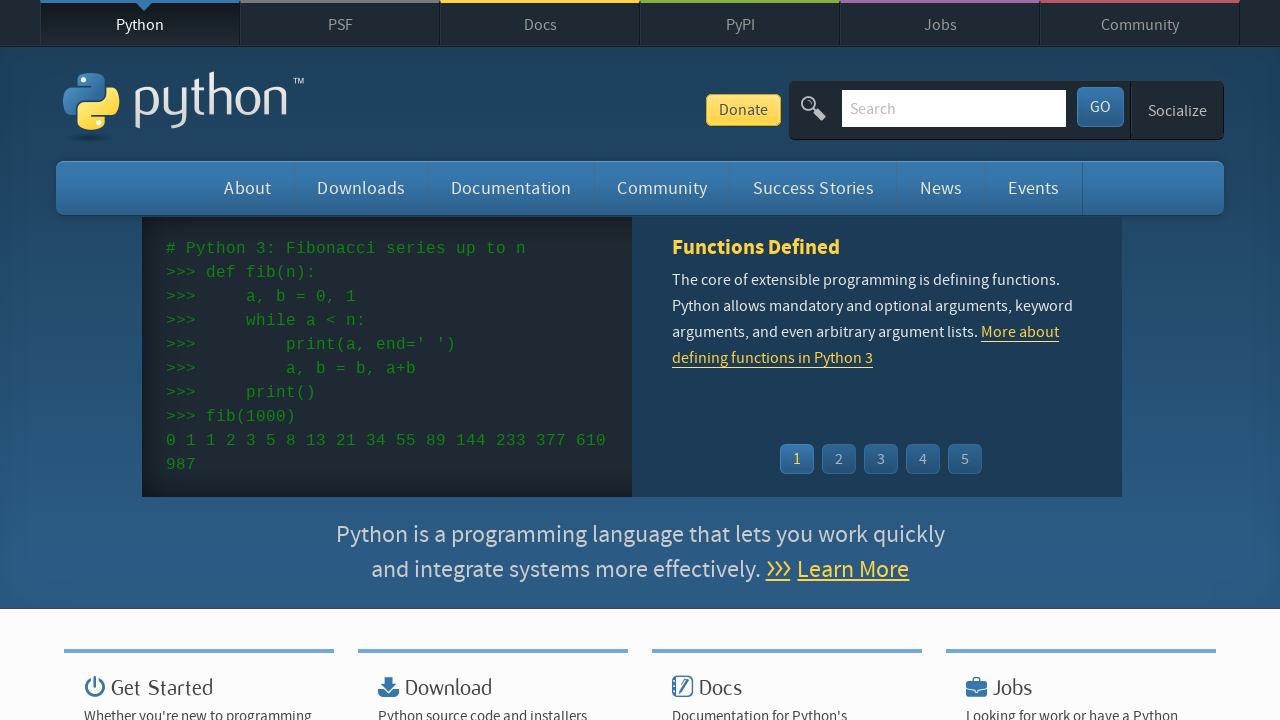

Cleared the search input field on input[name='q']
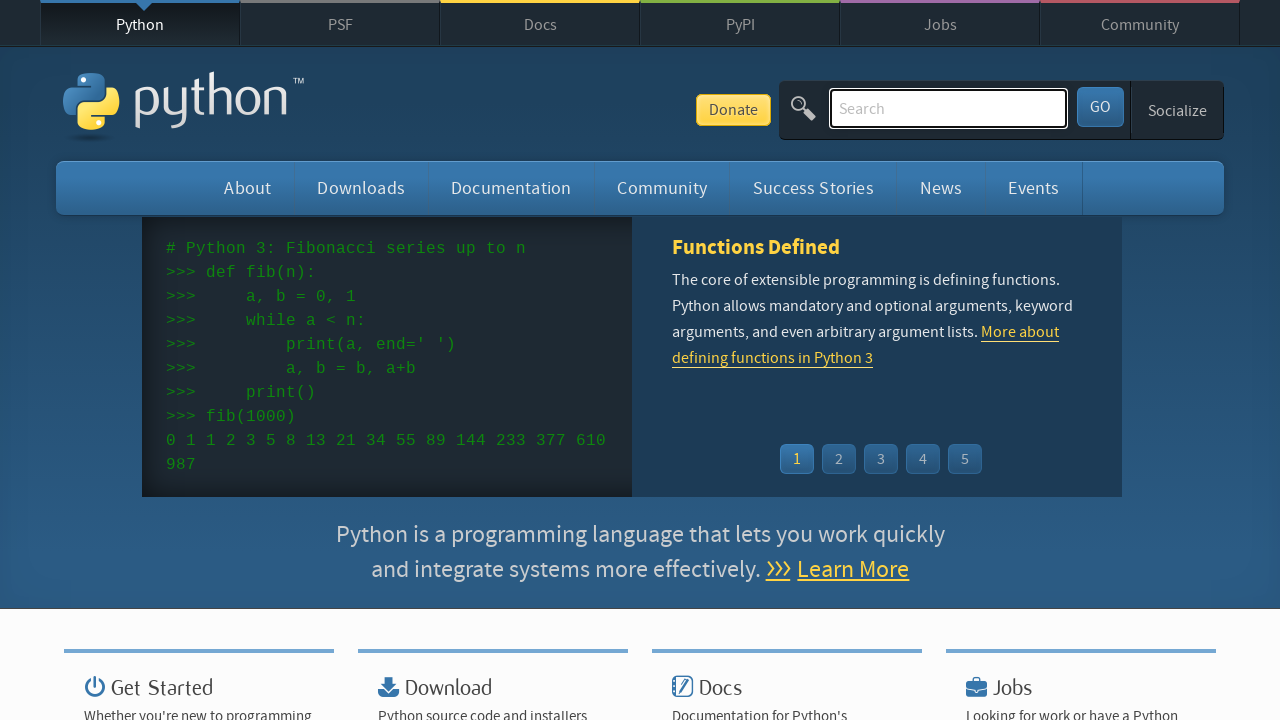

Submitted empty search query by pressing Enter on input[name='q']
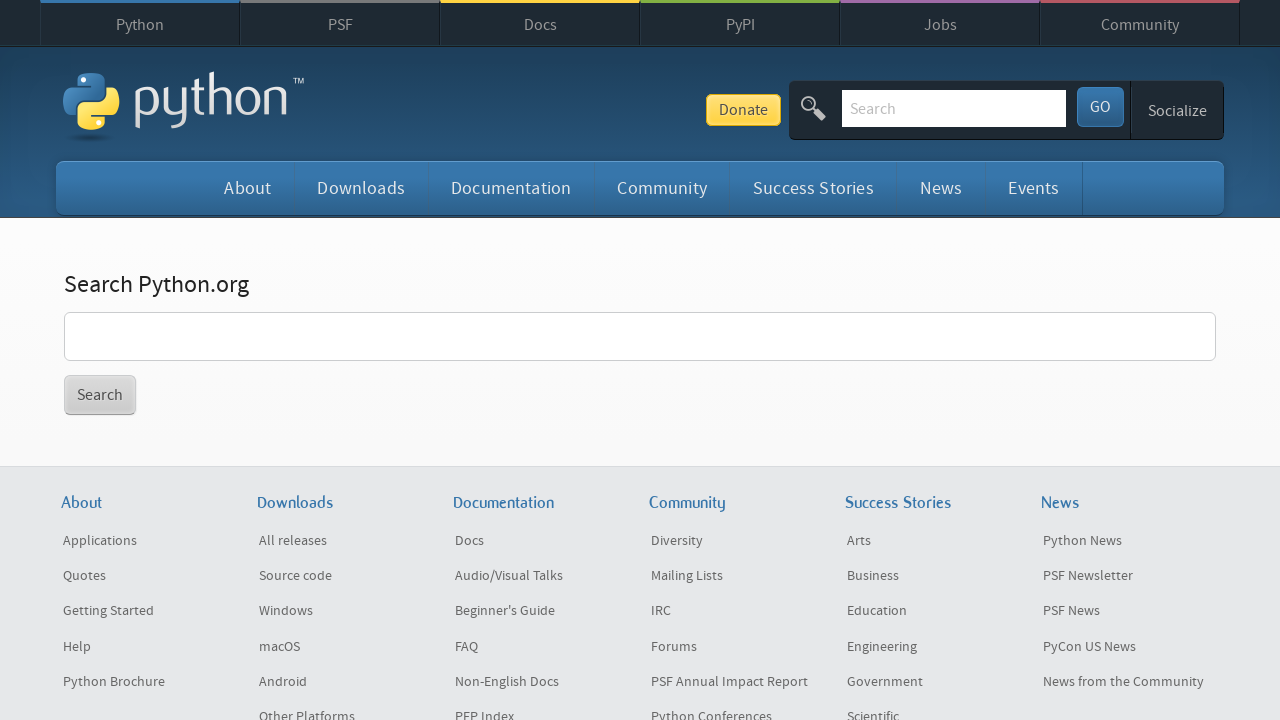

Verified 'No results found.' message is not displayed
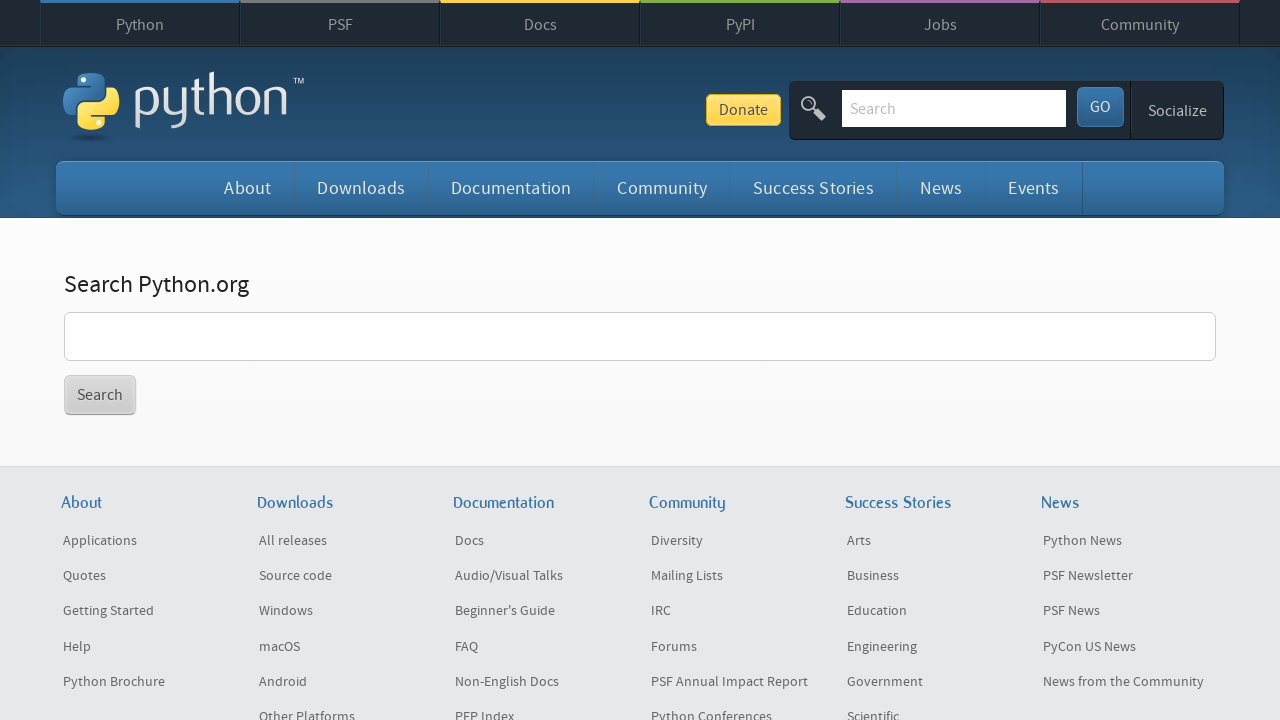

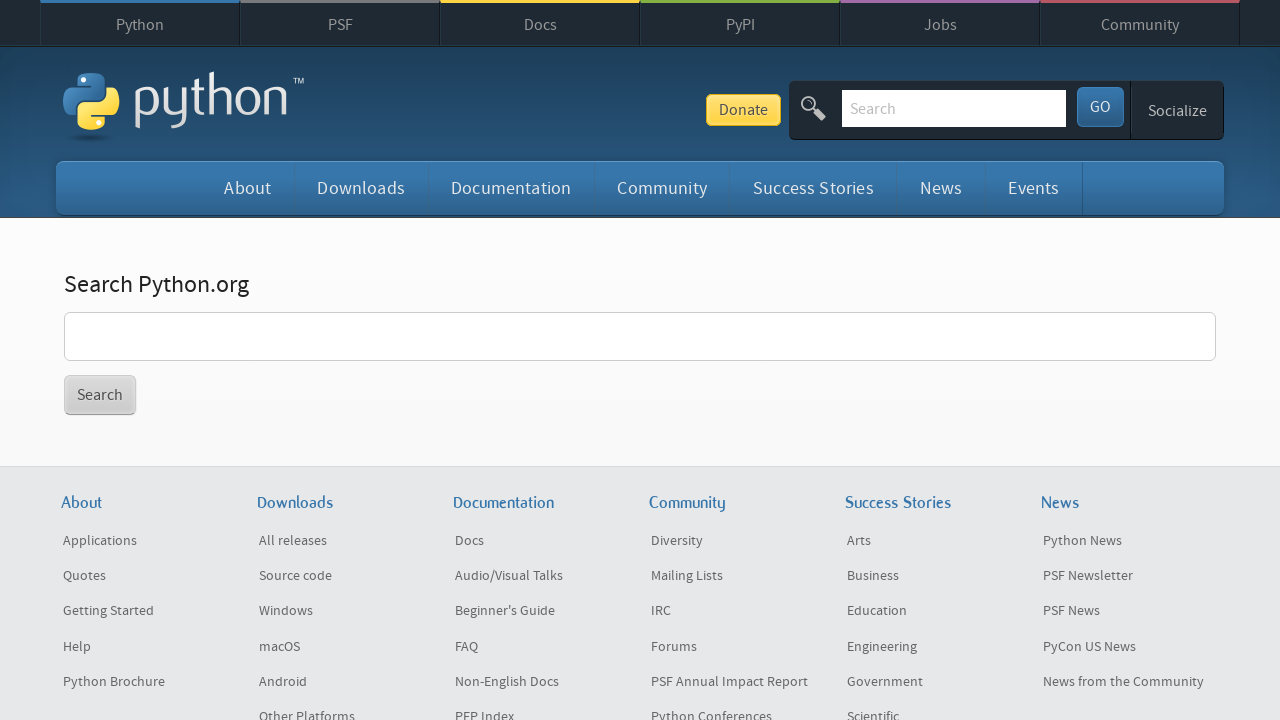